Tests marking all todo items as completed using the toggle all checkbox

Starting URL: https://demo.playwright.dev/todomvc

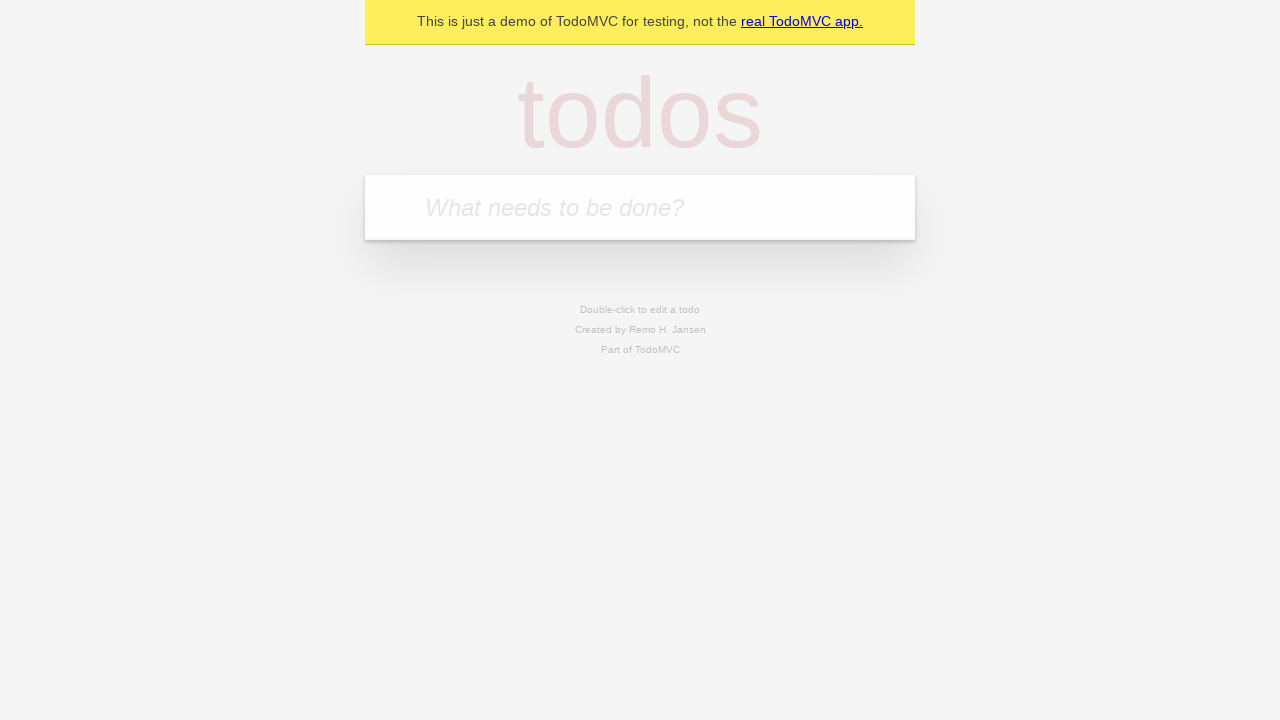

Filled todo input with 'buy some cheese' on internal:attr=[placeholder="What needs to be done?"i]
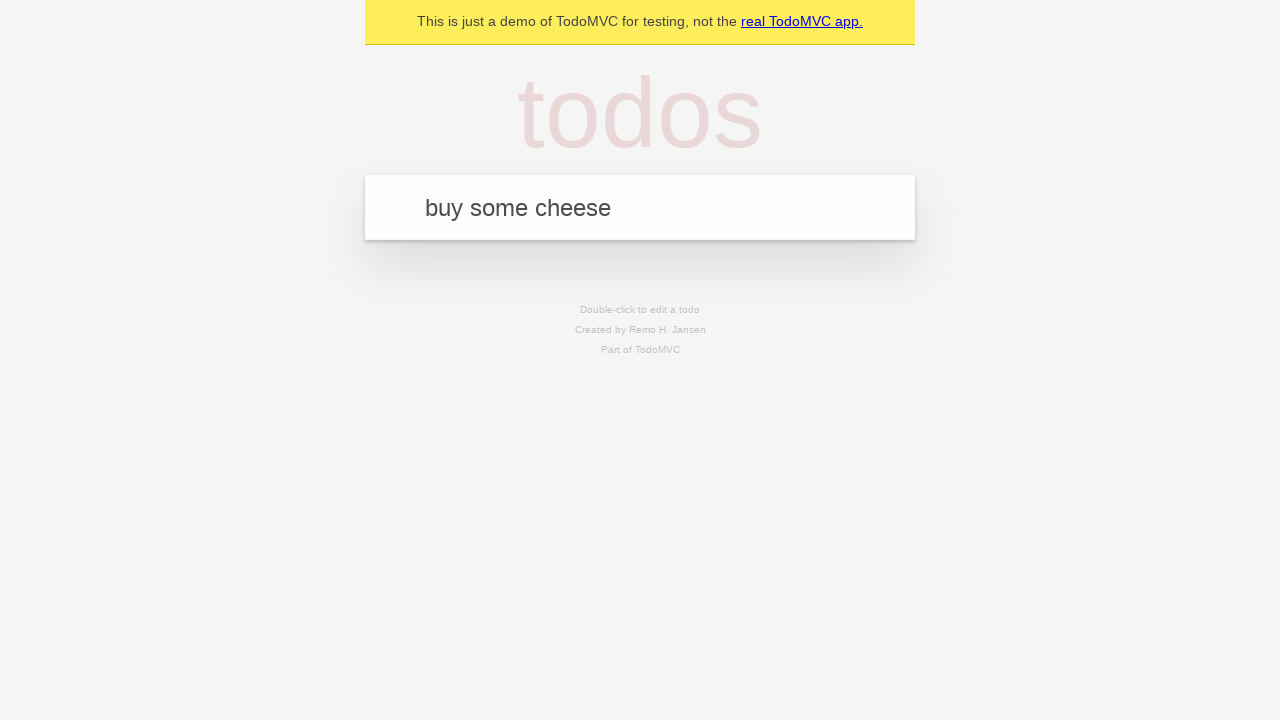

Pressed Enter to add first todo item on internal:attr=[placeholder="What needs to be done?"i]
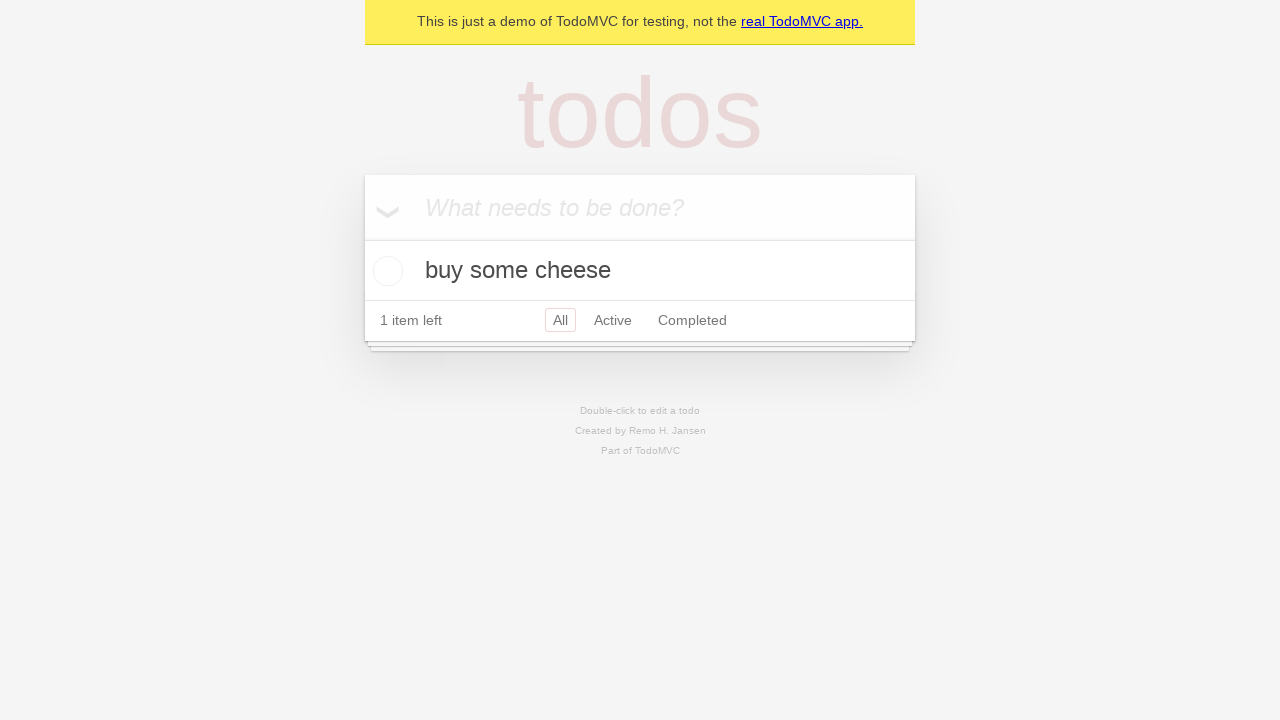

Filled todo input with 'feed the cat' on internal:attr=[placeholder="What needs to be done?"i]
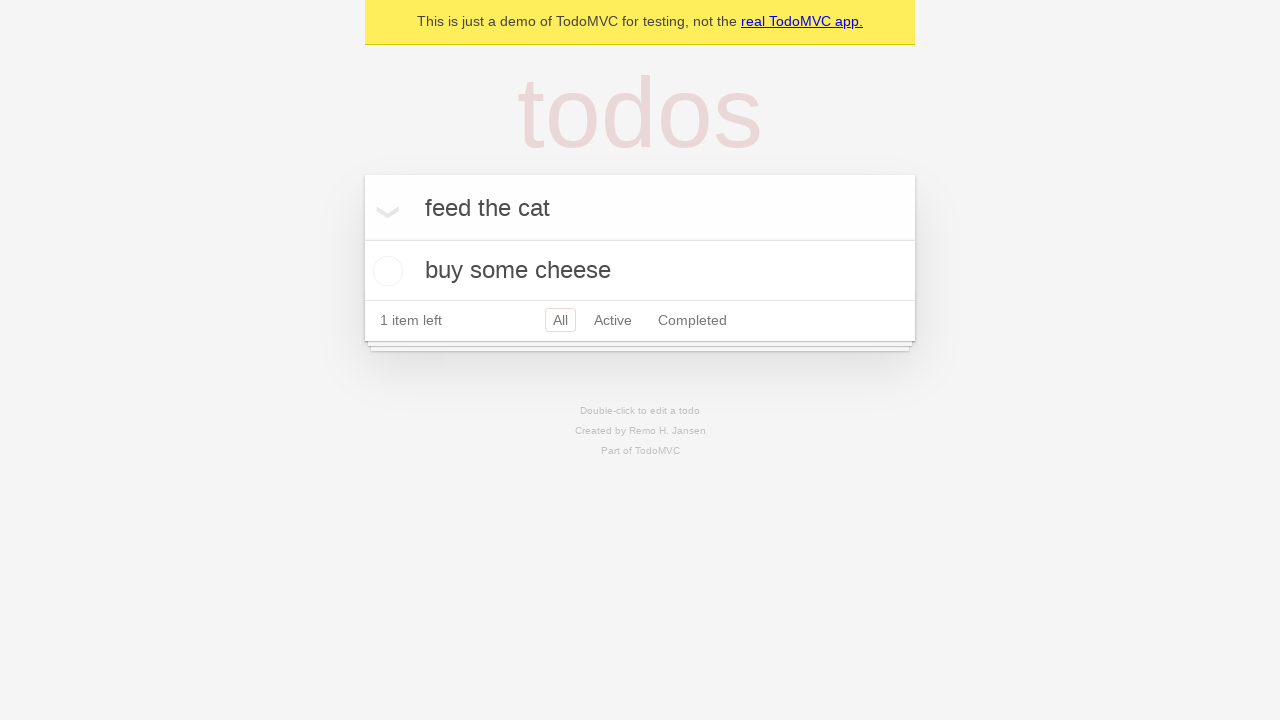

Pressed Enter to add second todo item on internal:attr=[placeholder="What needs to be done?"i]
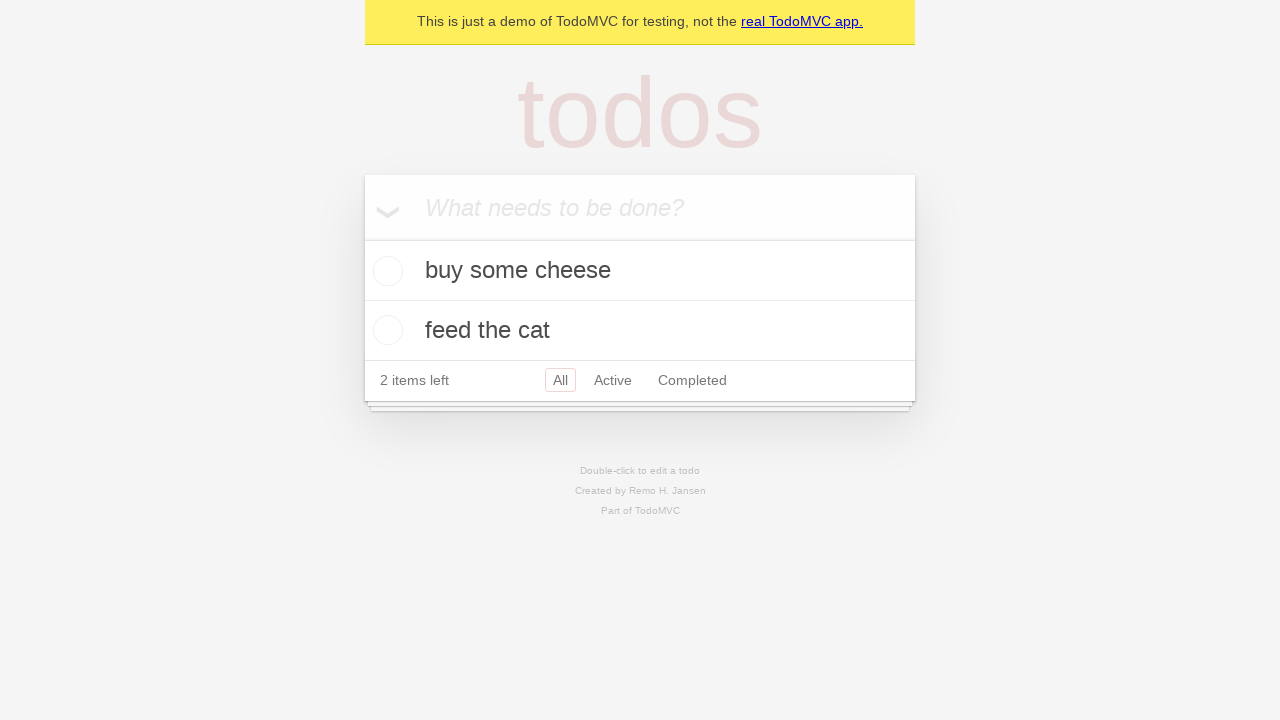

Filled todo input with 'book a doctors appointment' on internal:attr=[placeholder="What needs to be done?"i]
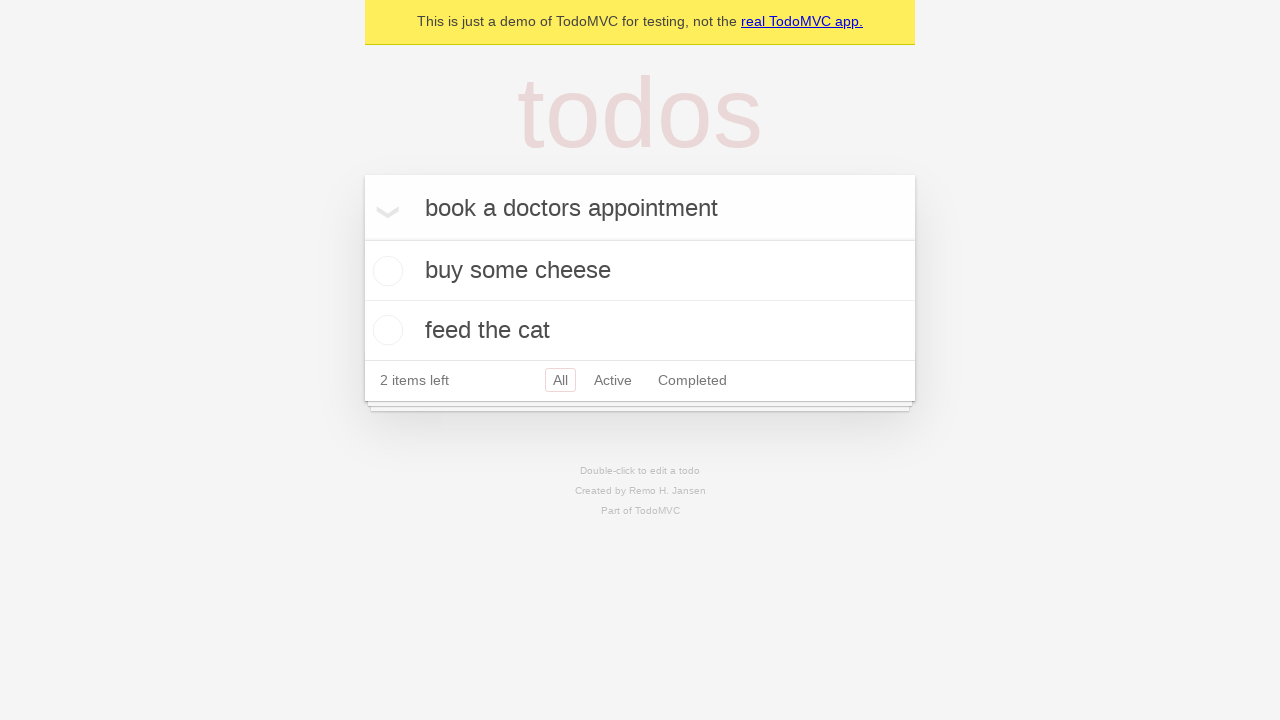

Pressed Enter to add third todo item on internal:attr=[placeholder="What needs to be done?"i]
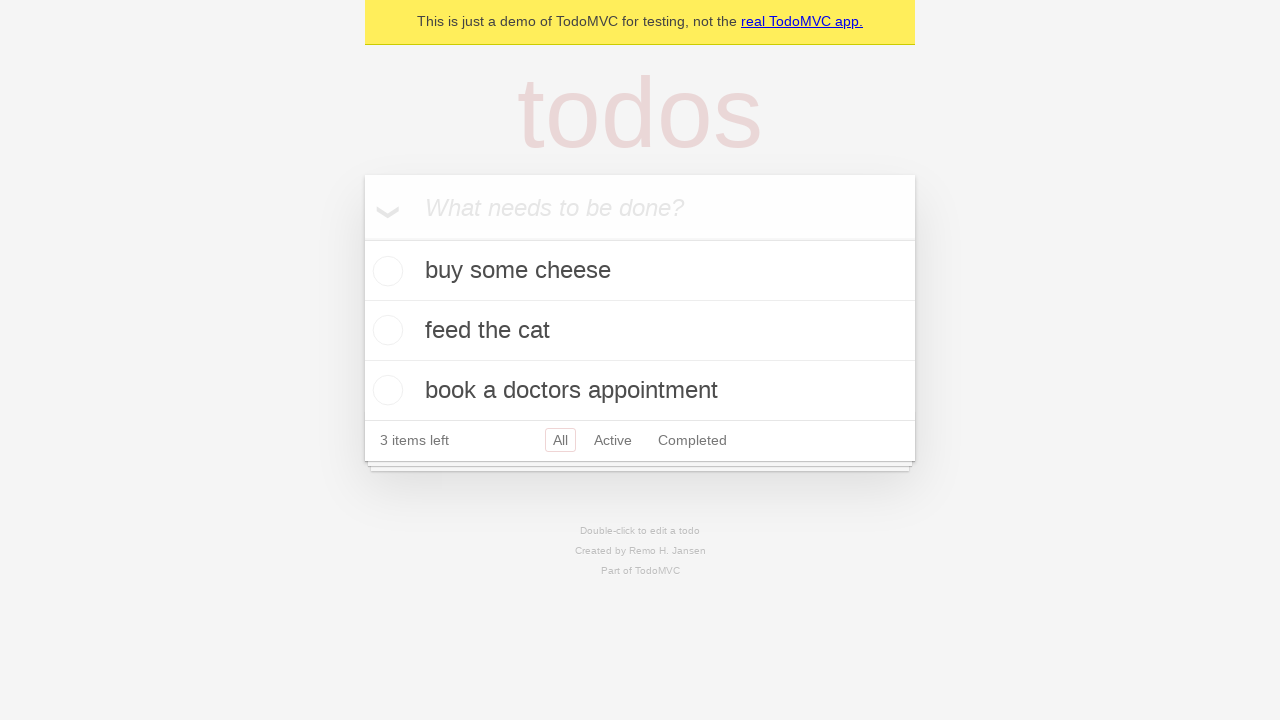

Clicked 'Mark all as complete' checkbox to mark all todos as completed at (362, 238) on internal:label="Mark all as complete"i
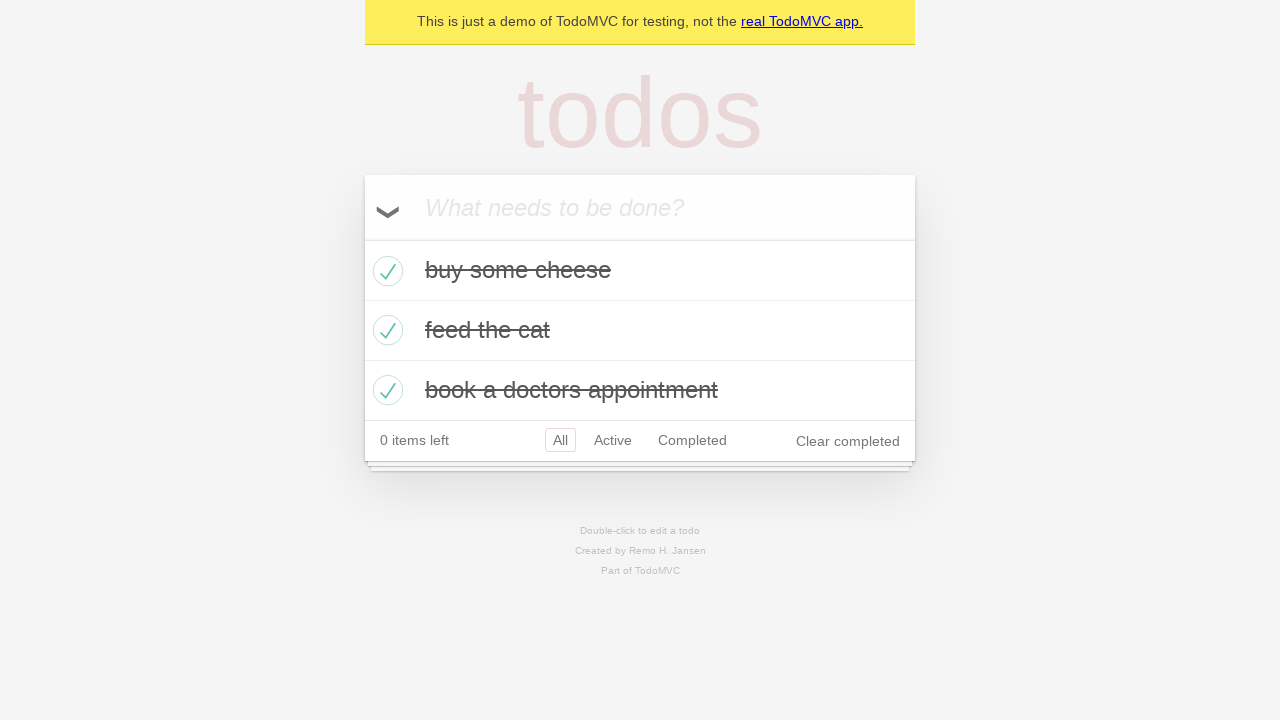

Verified all todo items are marked as completed
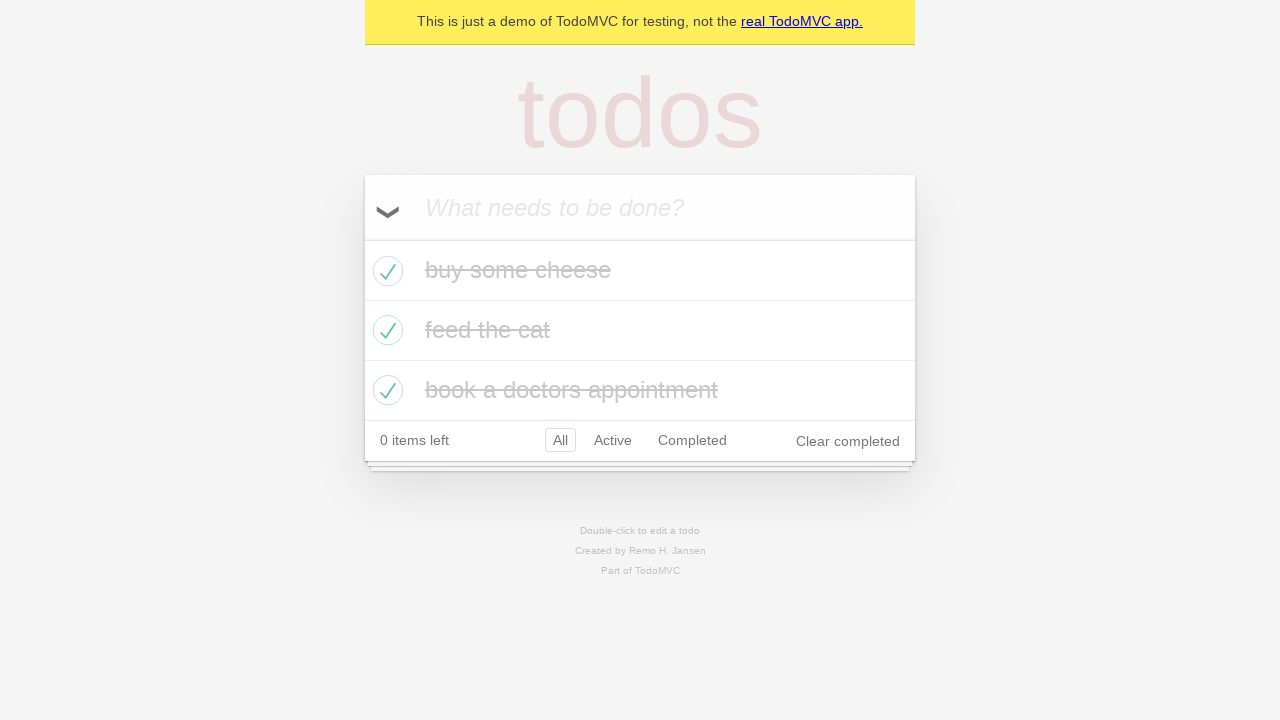

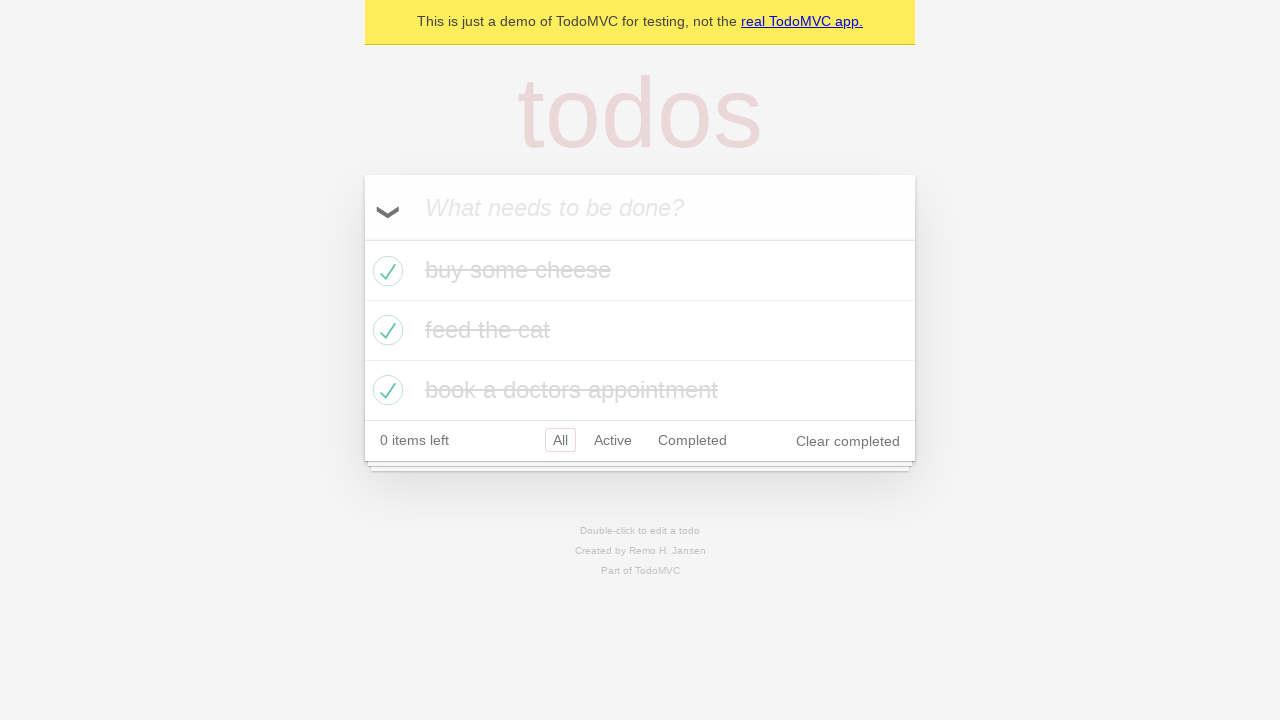